Tests various element finding strategies (by ID, name, class, tag, link text) on a demo website and clicks on a Discord link to verify link navigation.

Starting URL: https://testek.vn/lab/auto/web-elements/

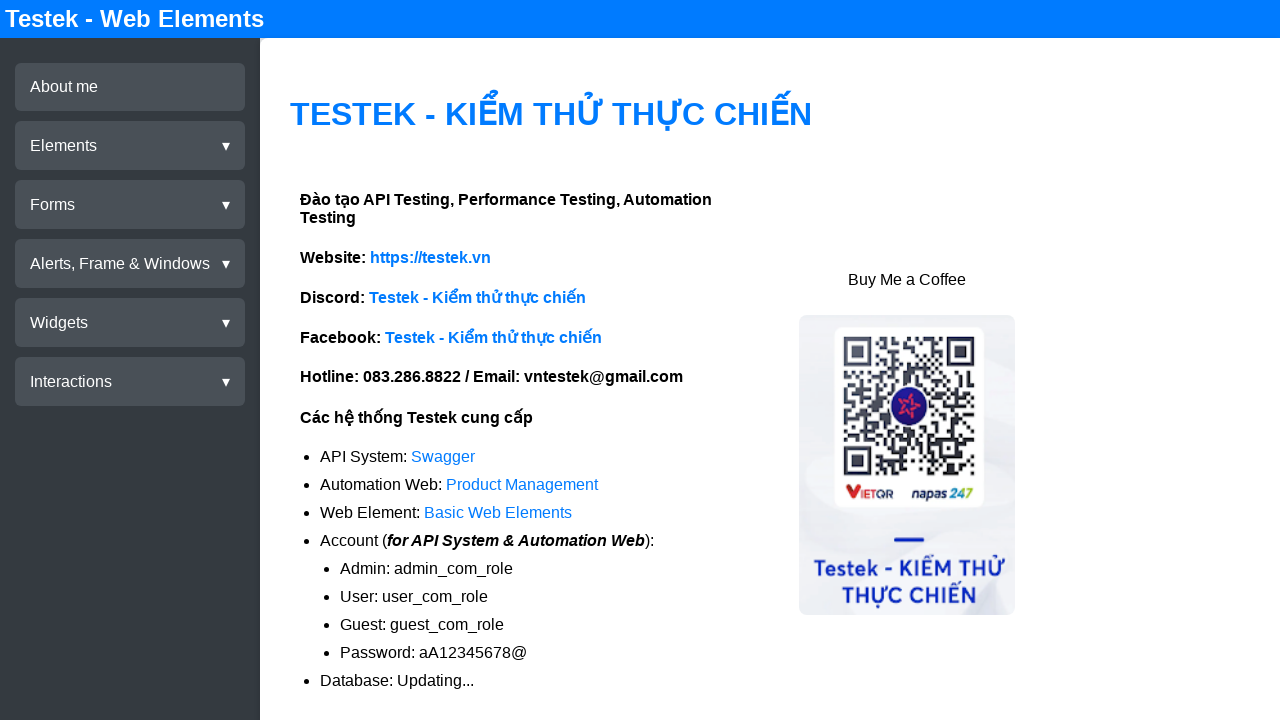

Waited for interactive section to load
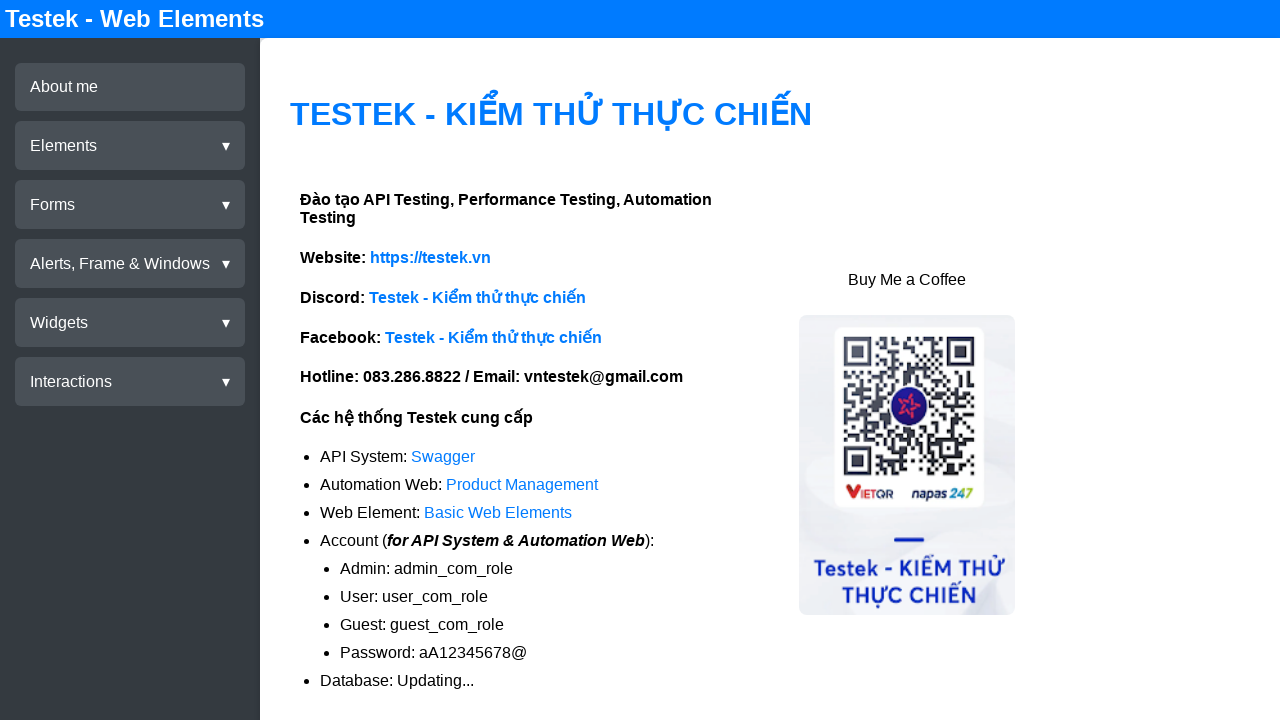

Found element by ID (h4#db-title-id)
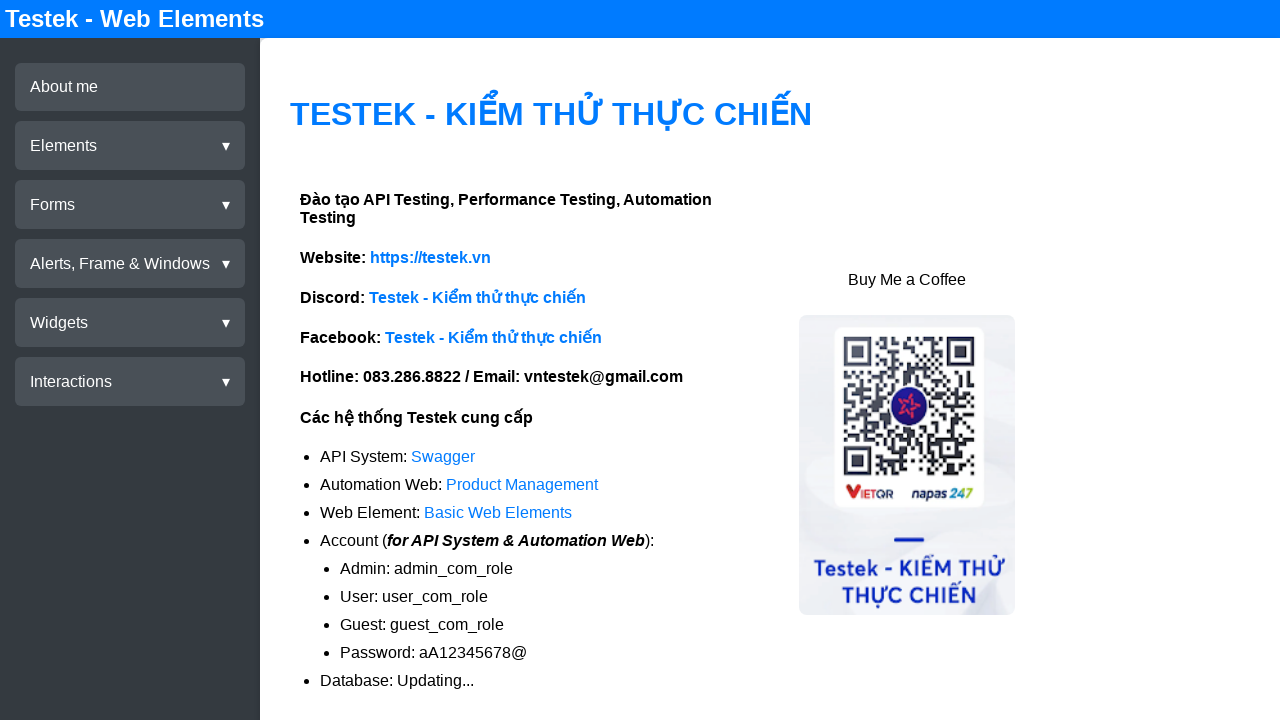

Found element by name attribute (h4[name='db-title-name'])
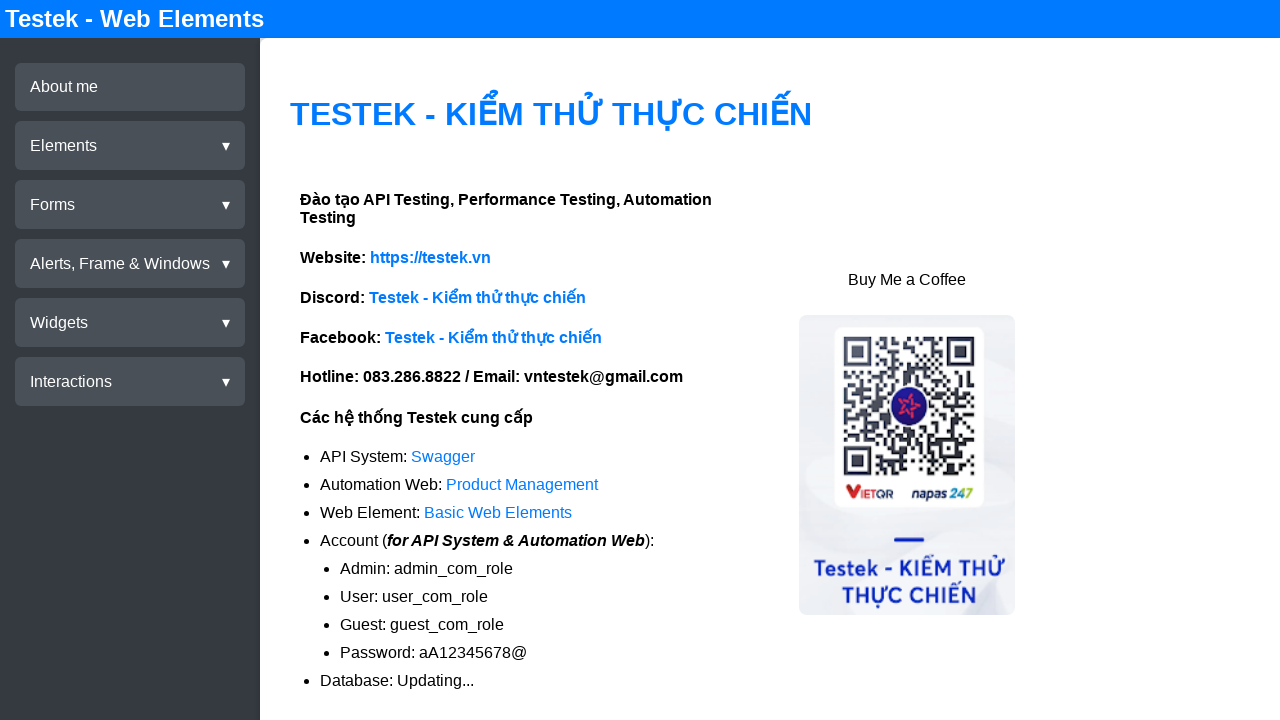

Found element by class name (h4.db-title-class)
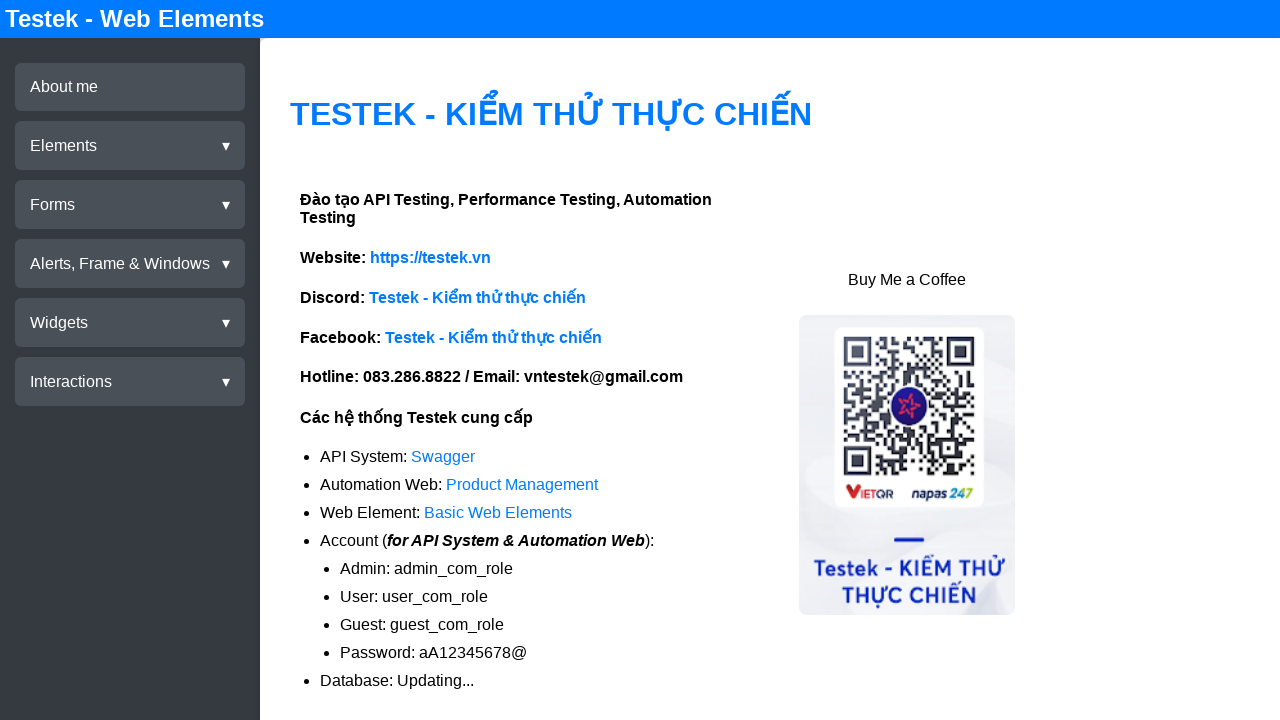

Clicked Discord link to verify link navigation at (478, 297) on a[href='https://discord.gg/jC7ZtmvuDX']
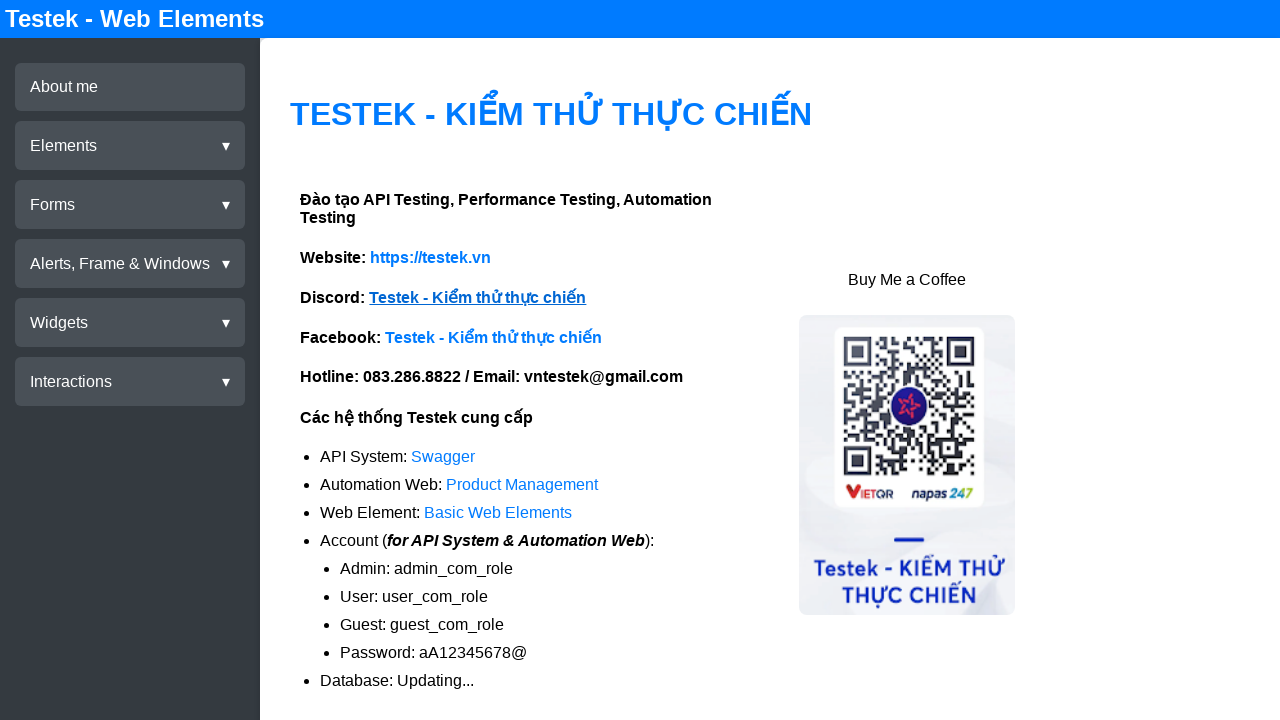

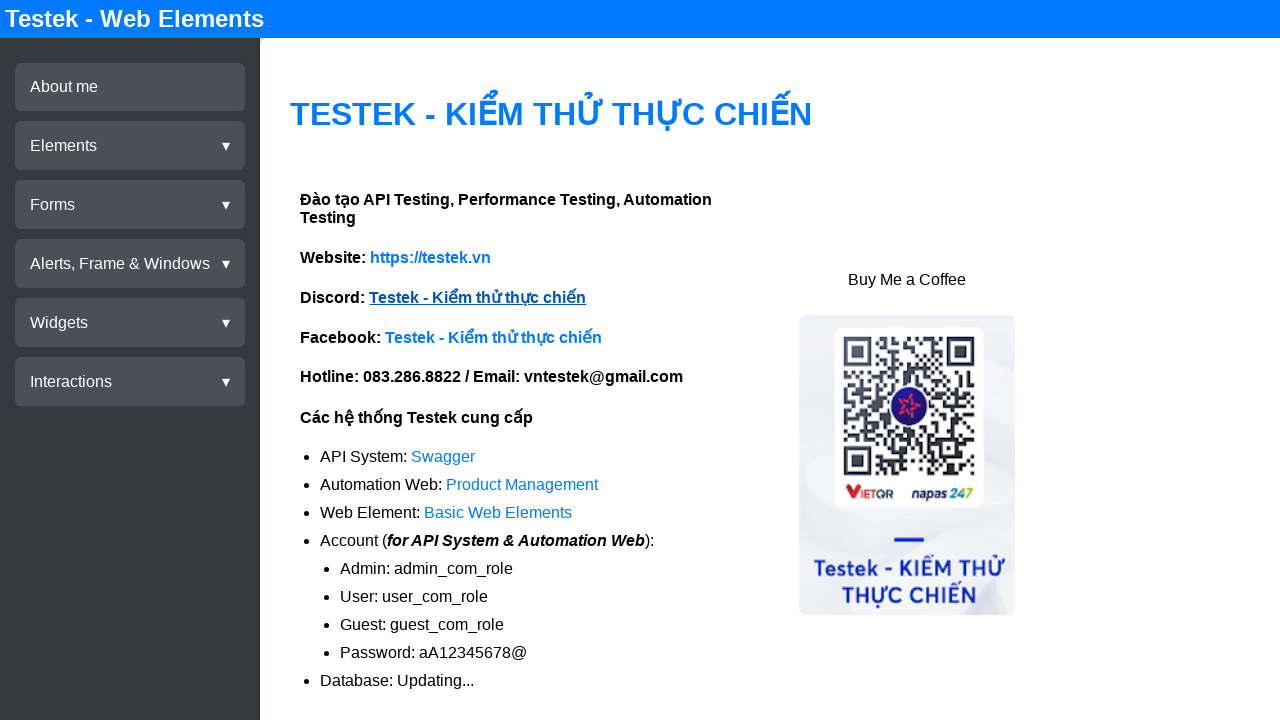